Navigates to the W3Schools Python Classes tutorial page and clicks on the "For Loops" navigation link to navigate to that section.

Starting URL: https://www.w3schools.com/python/python_classes.asp

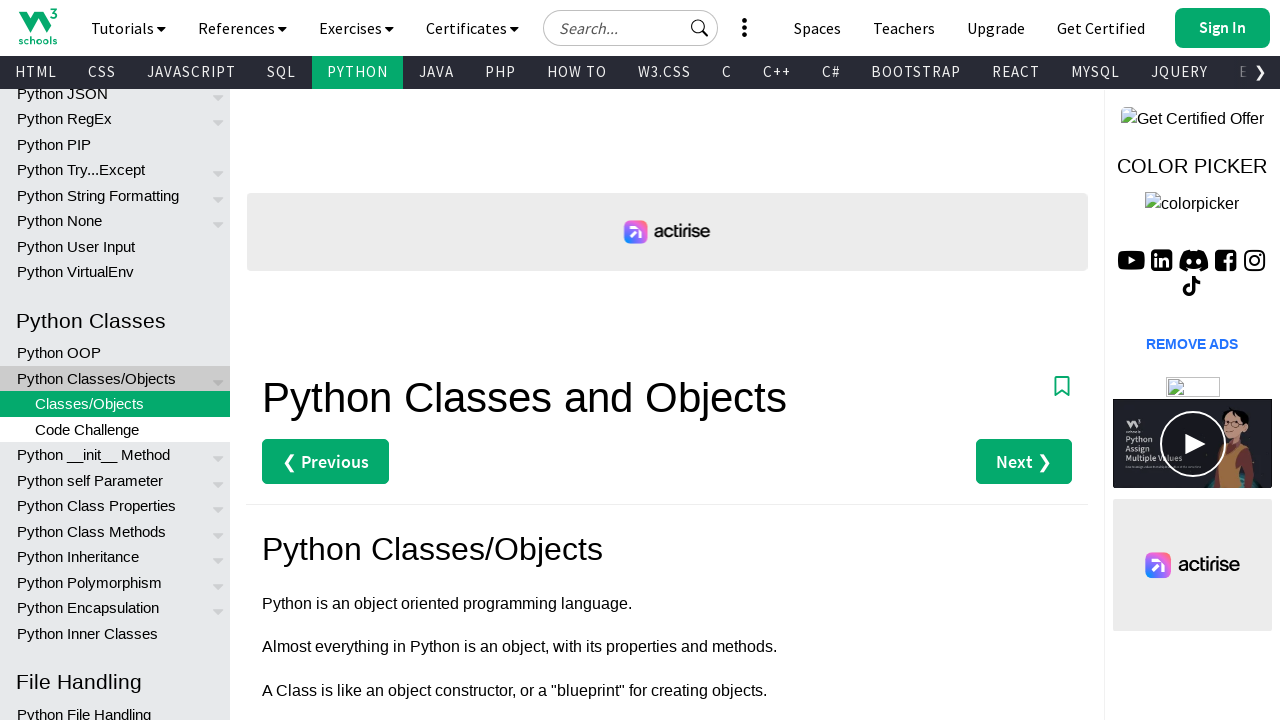

Clicked on the 'For Loops' navigation link at (115, 403) on a:has-text('For Loops')
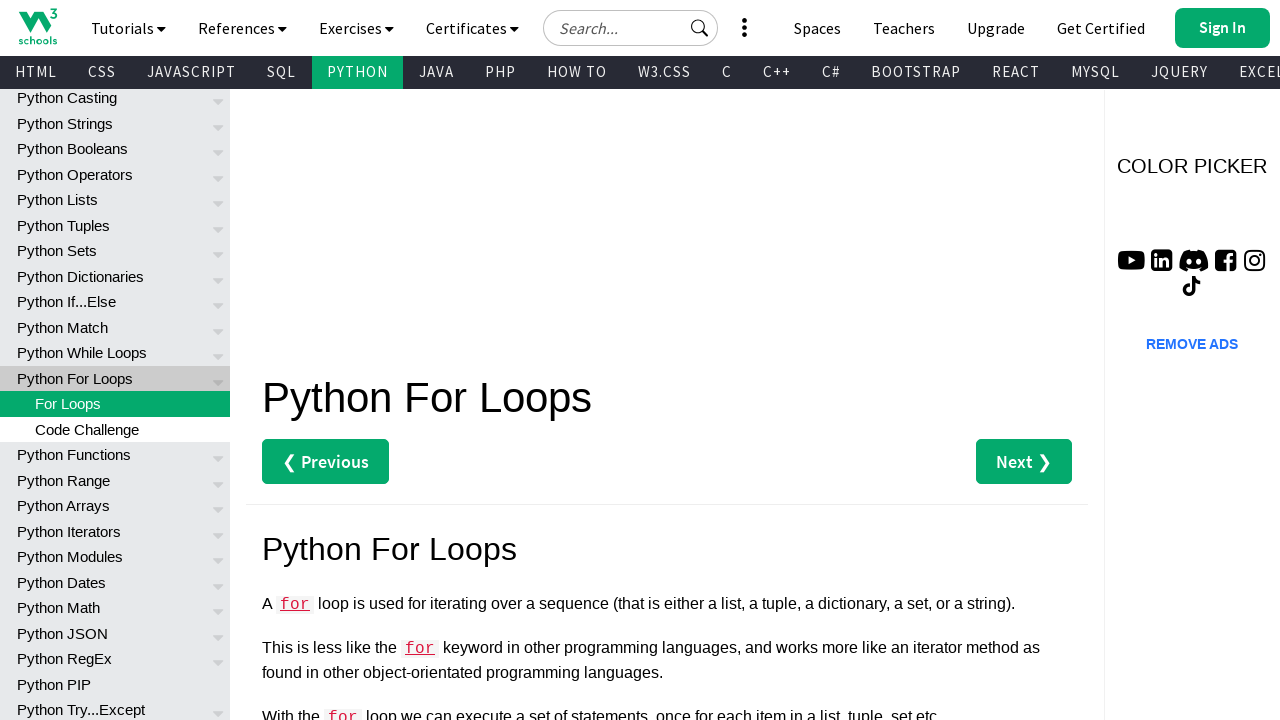

For Loops page loaded and DOM content ready
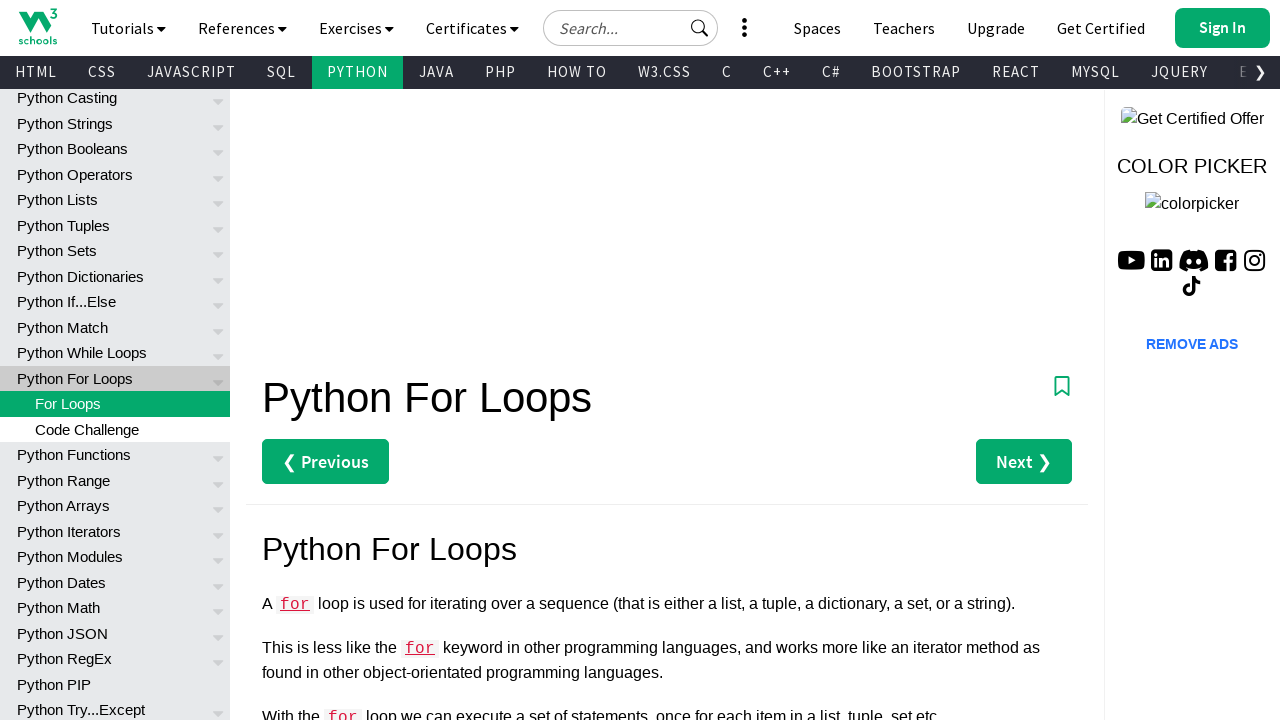

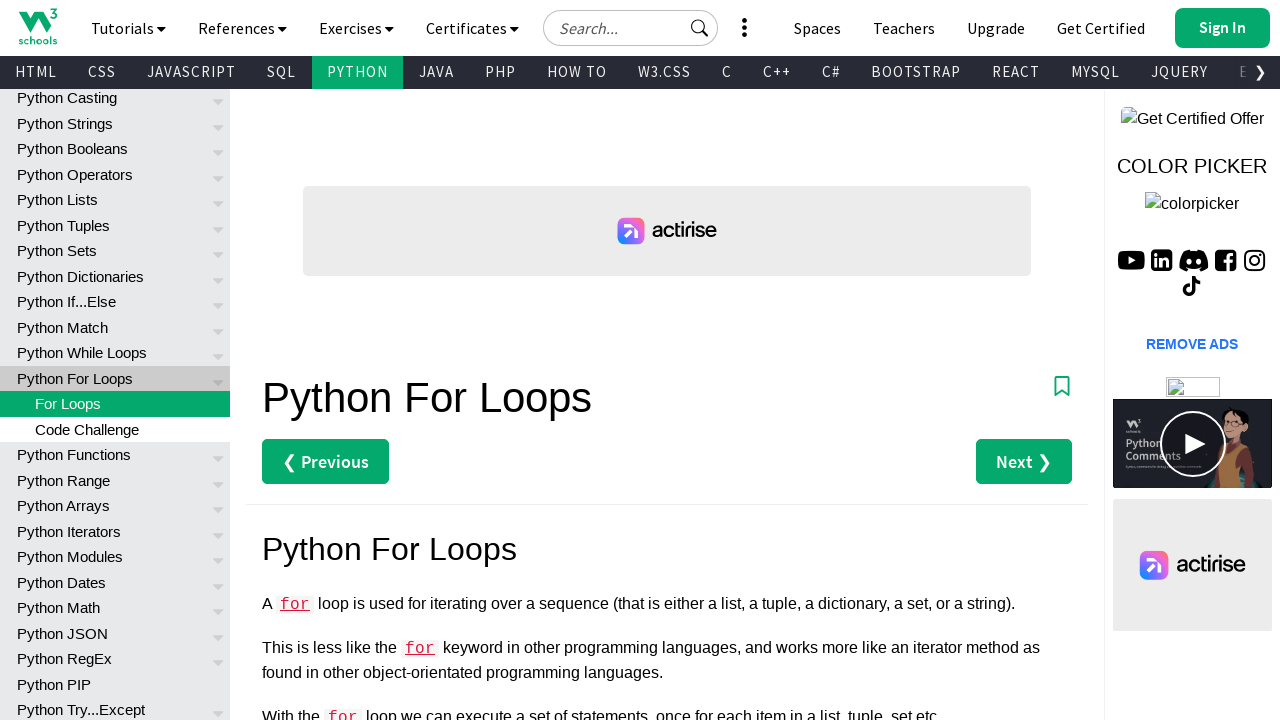